Navigates to Bluestone jewelry website and clicks on the Coins navigation link

Starting URL: https://www.bluestone.com/

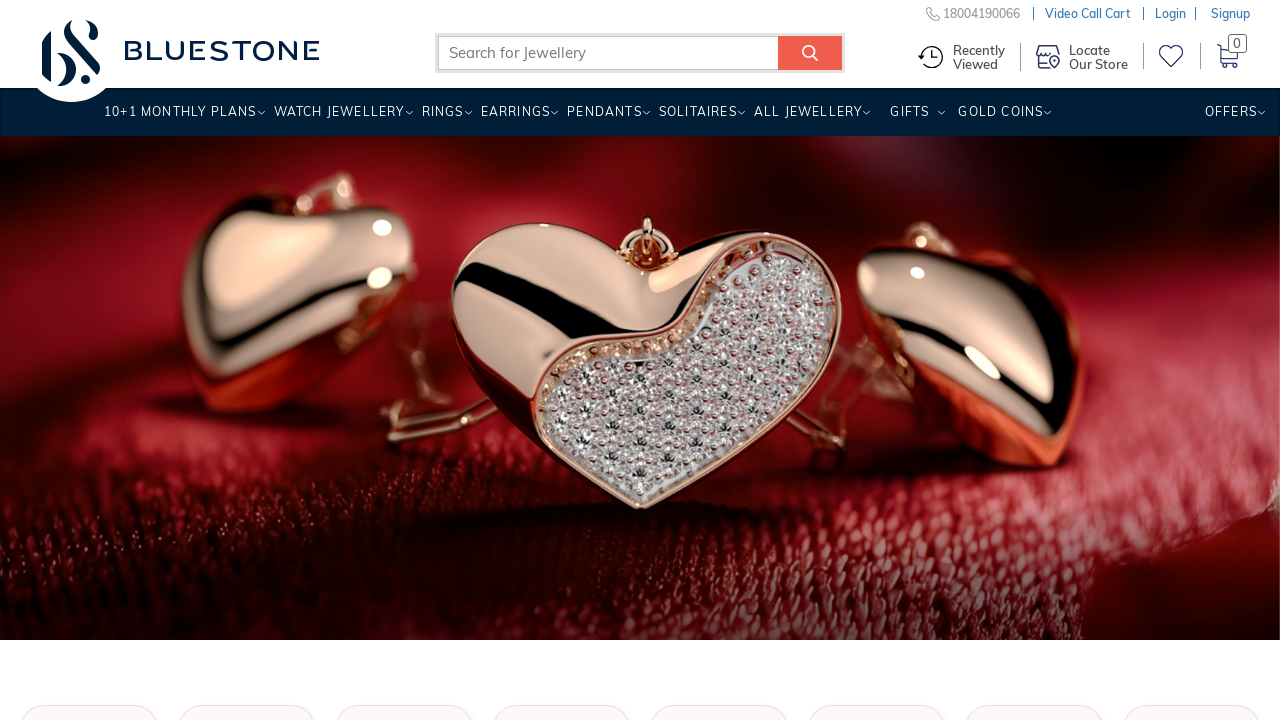

Navigated to Bluestone jewelry website
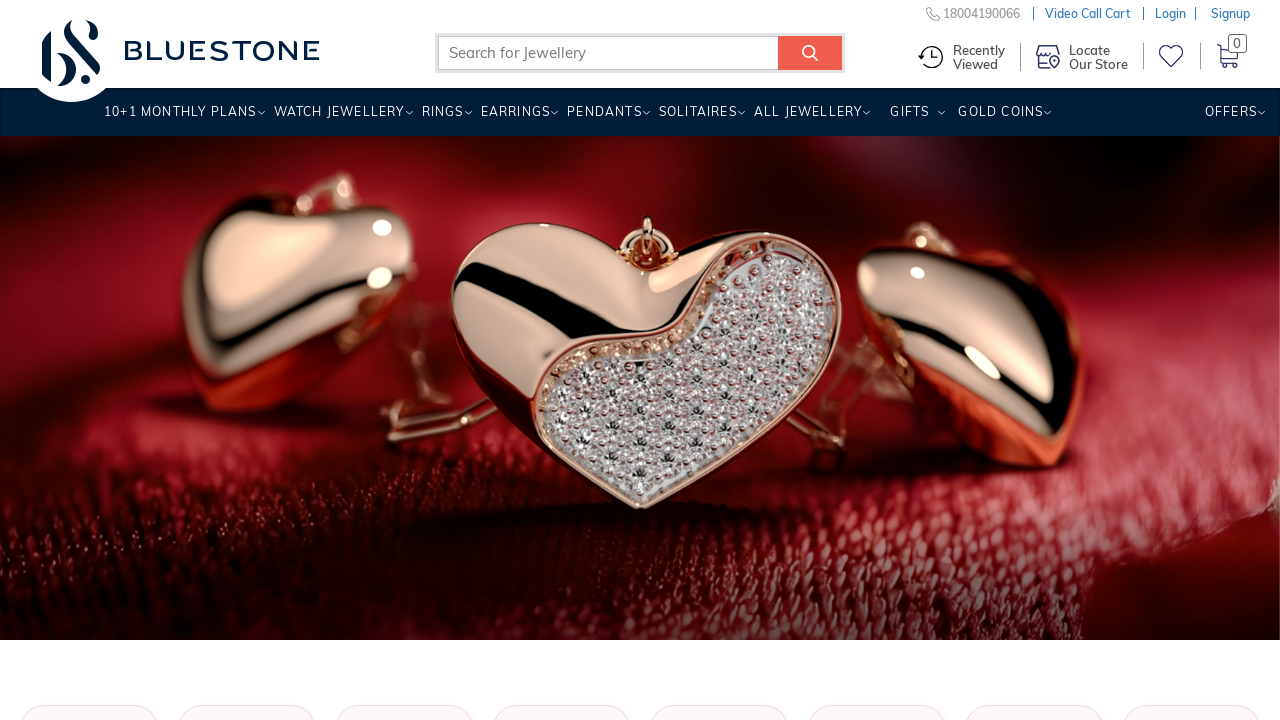

Clicked on the Coins navigation link at (1000, 119) on a[title='Coins']
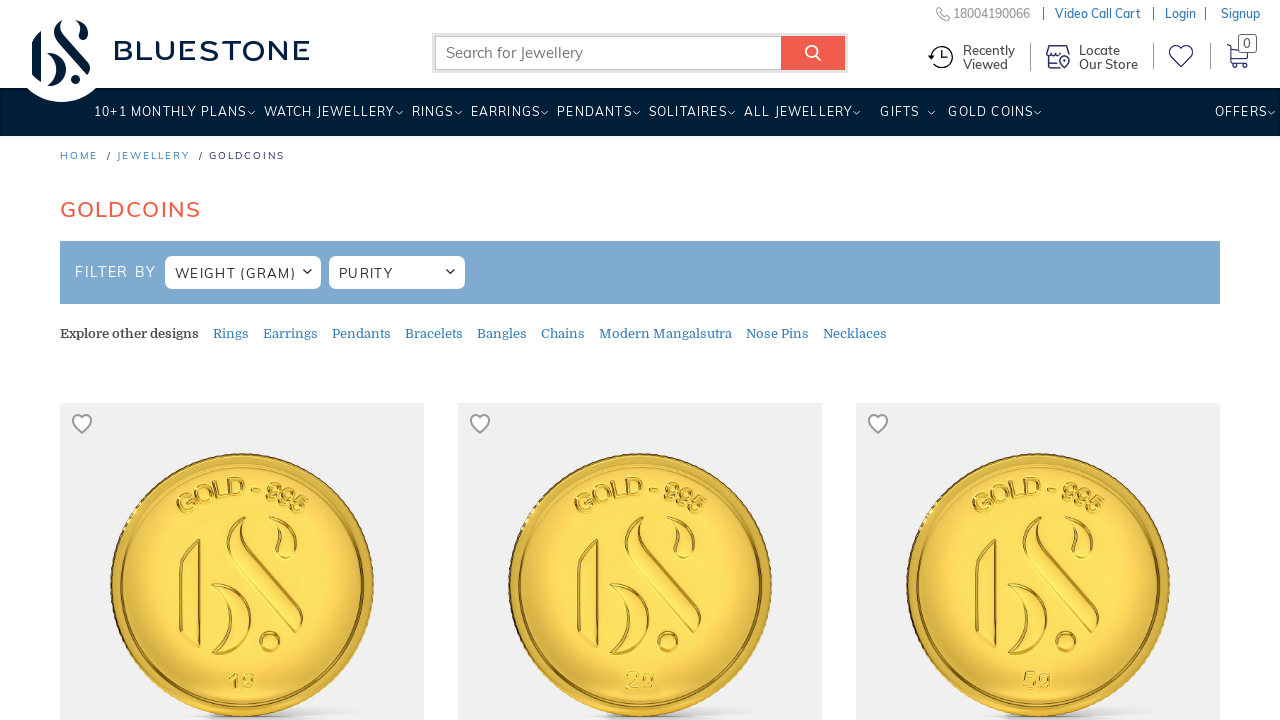

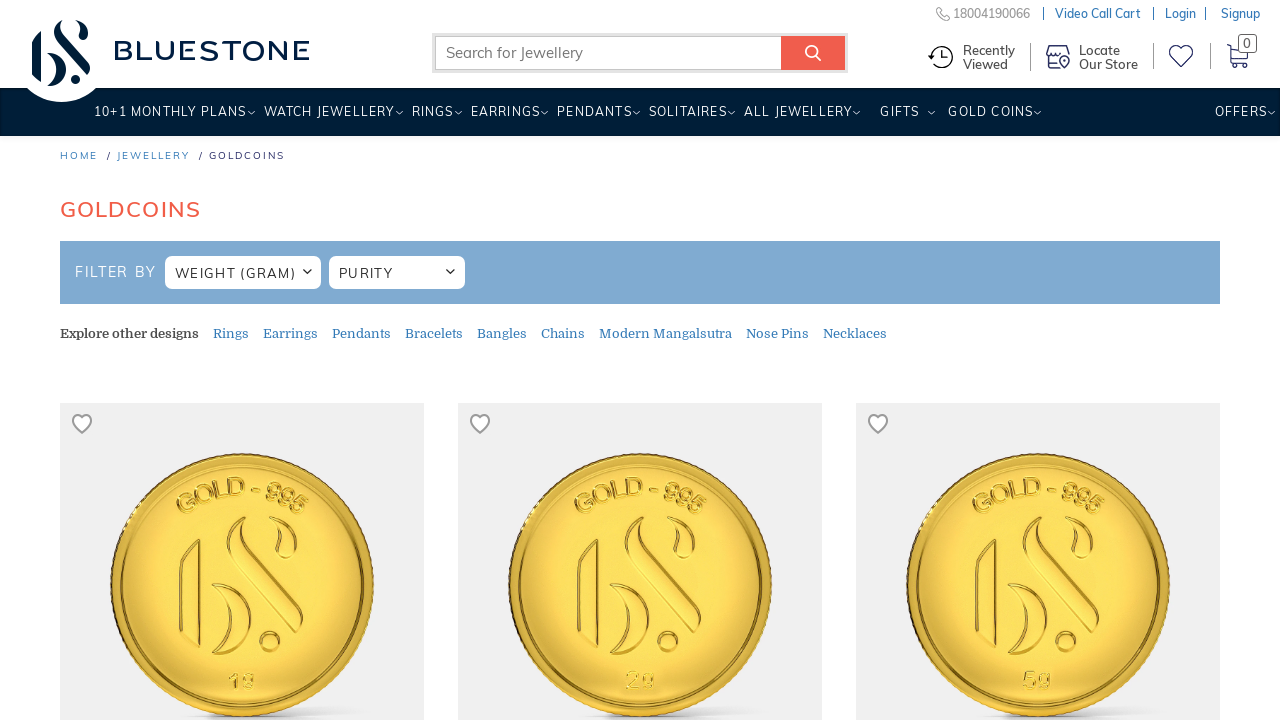